Tests a loading images page by waiting for an award element to be present after images load

Starting URL: https://bonigarcia.dev/selenium-webdriver-java/loading-images.html

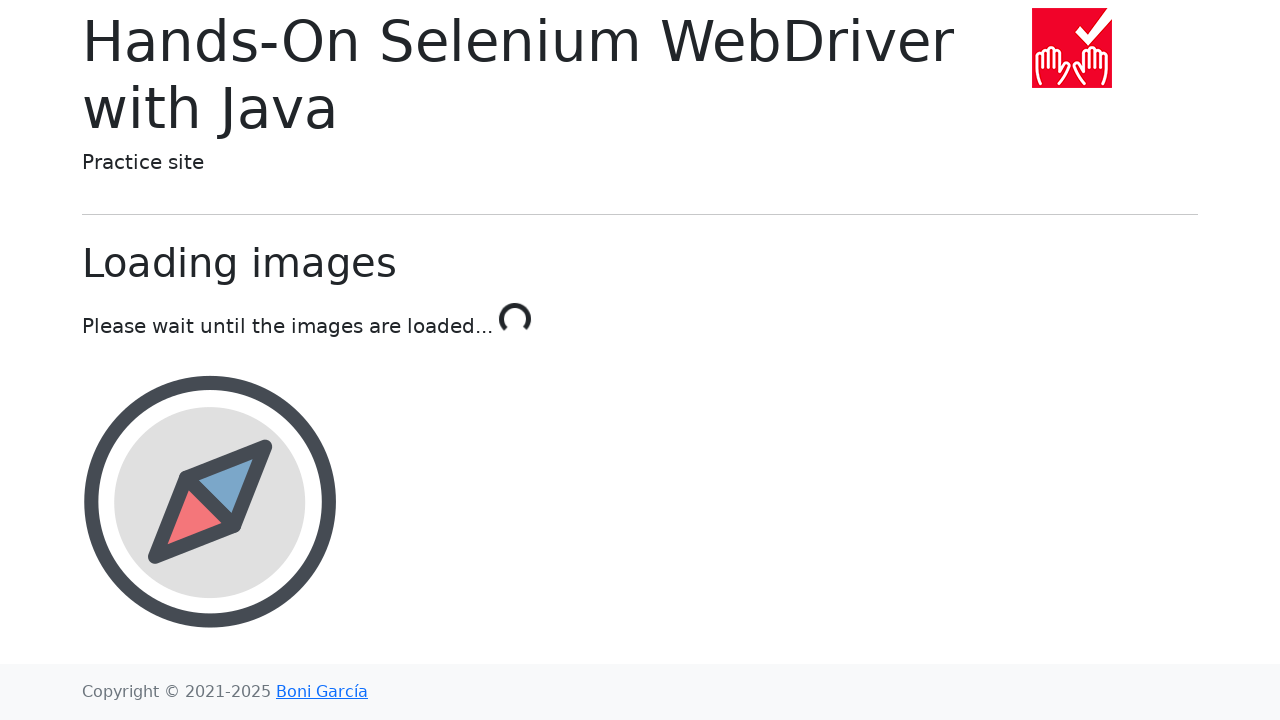

Navigated to loading images test page
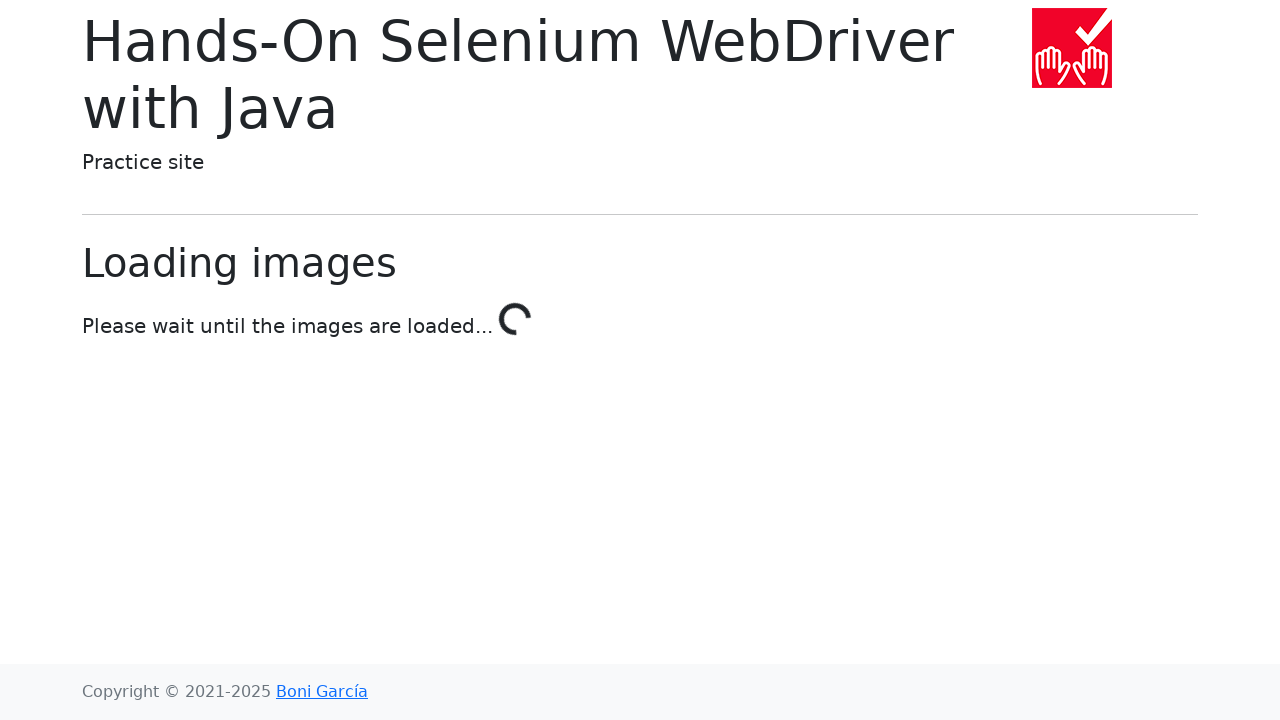

Award element became visible after images loaded
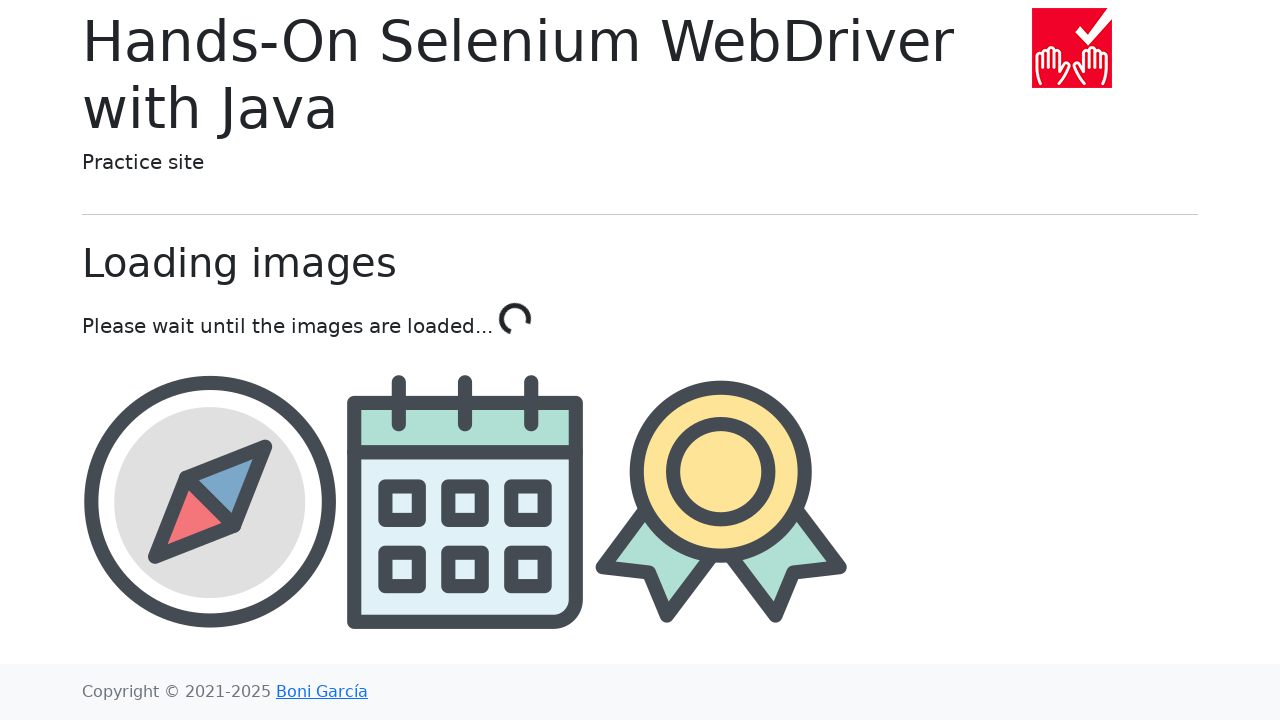

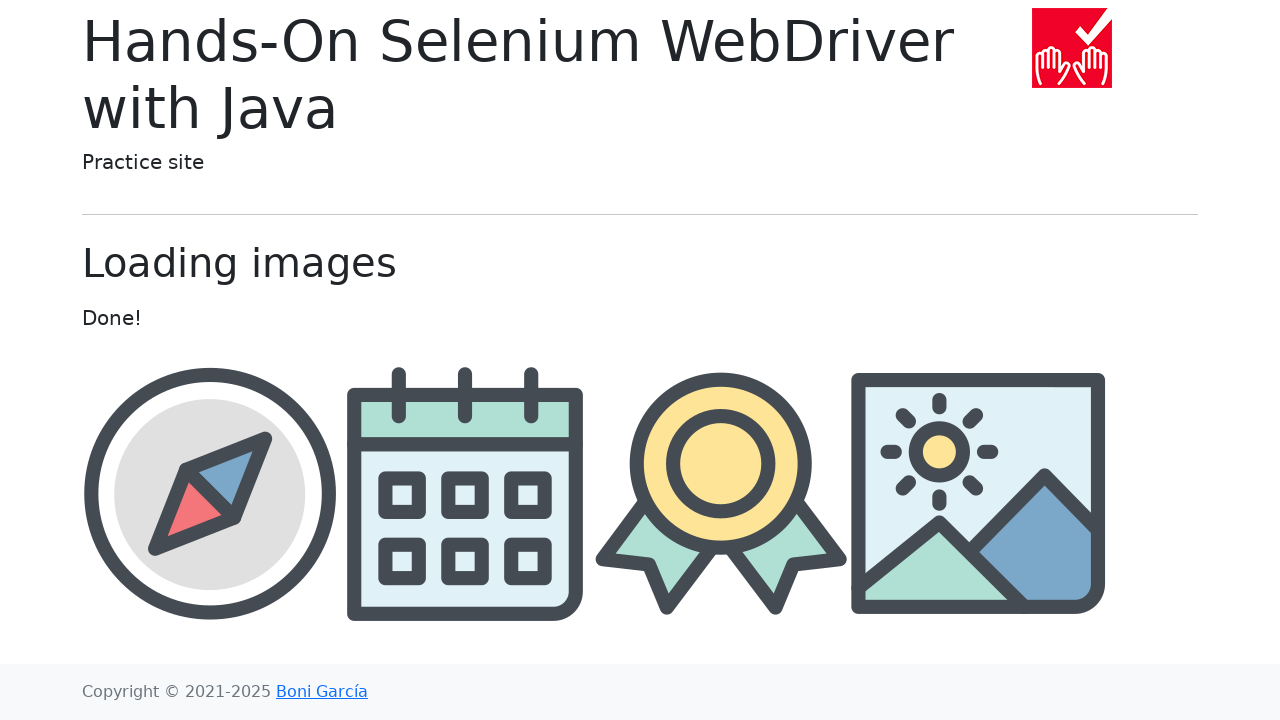